Tests multiple select dropdown functionality by selecting multiple options and verifying the selections

Starting URL: https://www.letskodeit.com/practice

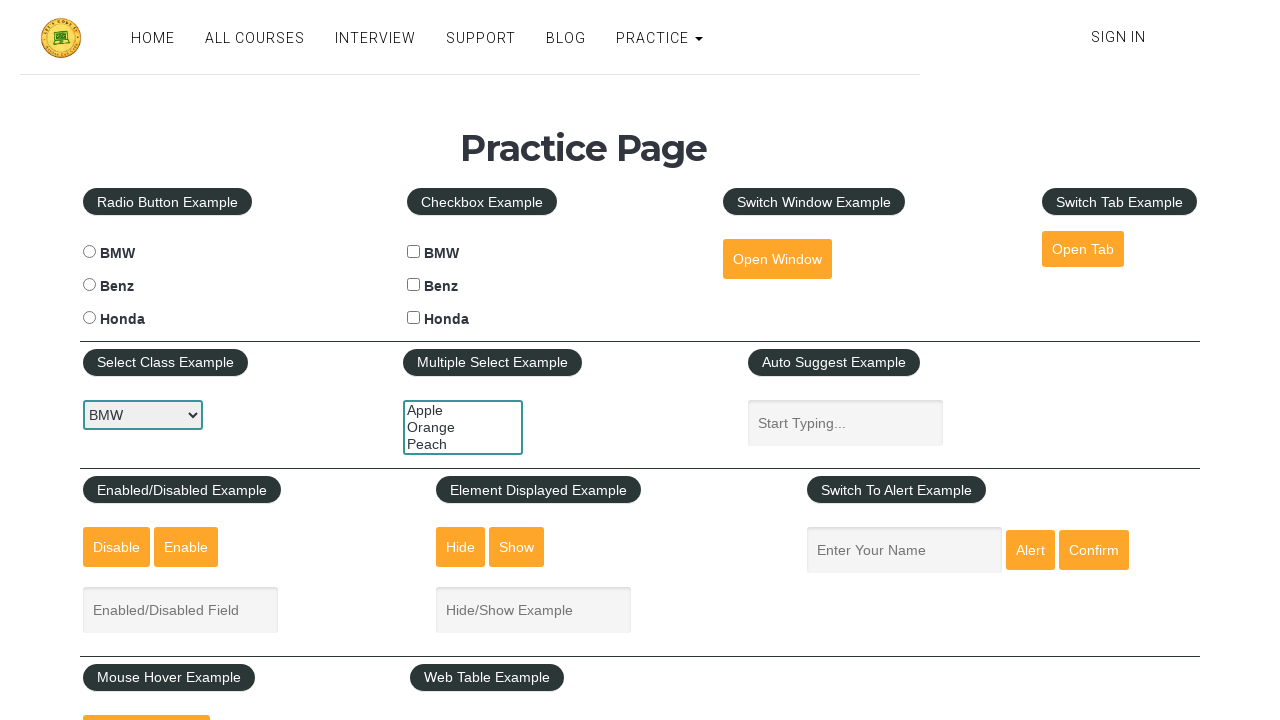

Waited for page to load with networkidle state
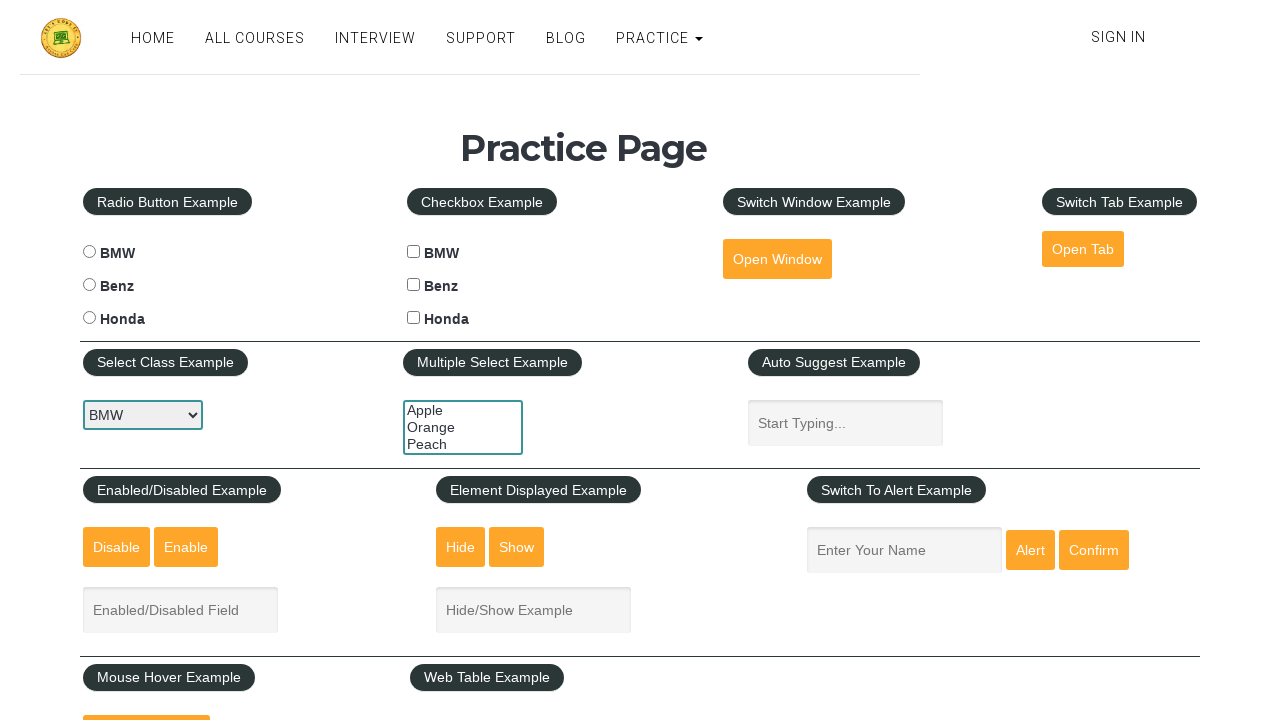

Located multiple select dropdown element
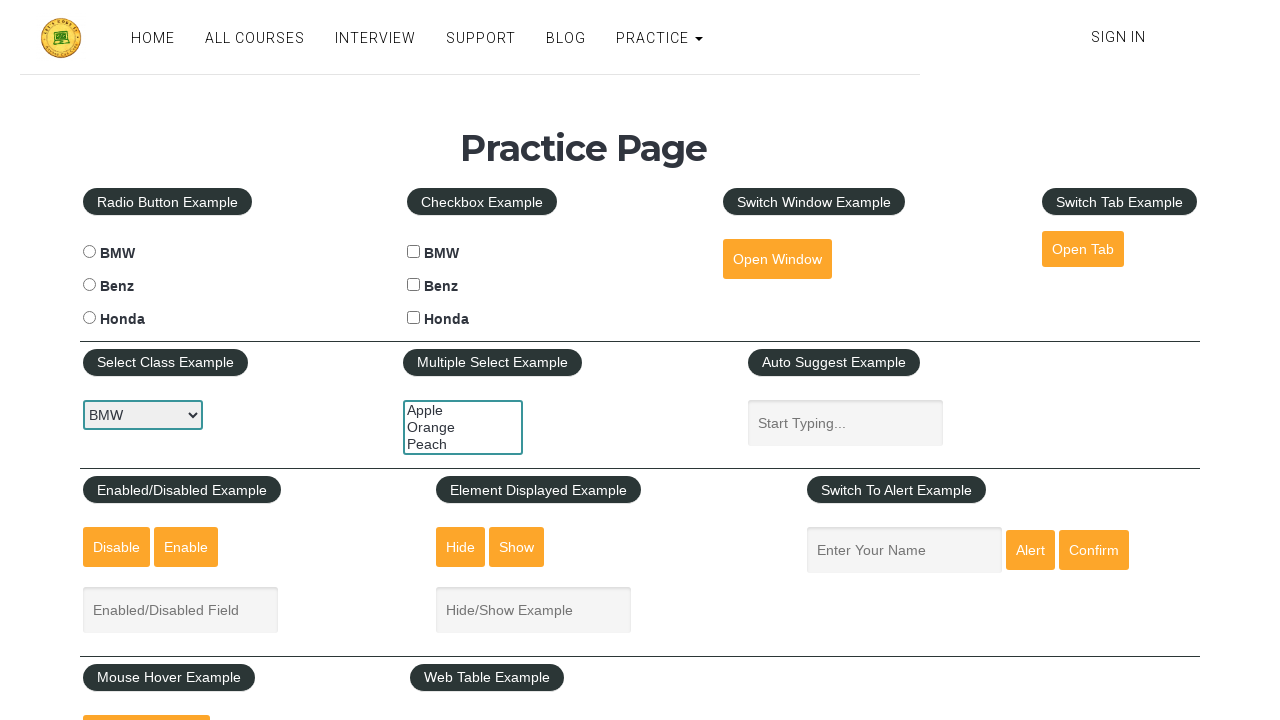

Selected multiple options: Apple and Orange on #multiple-select-example
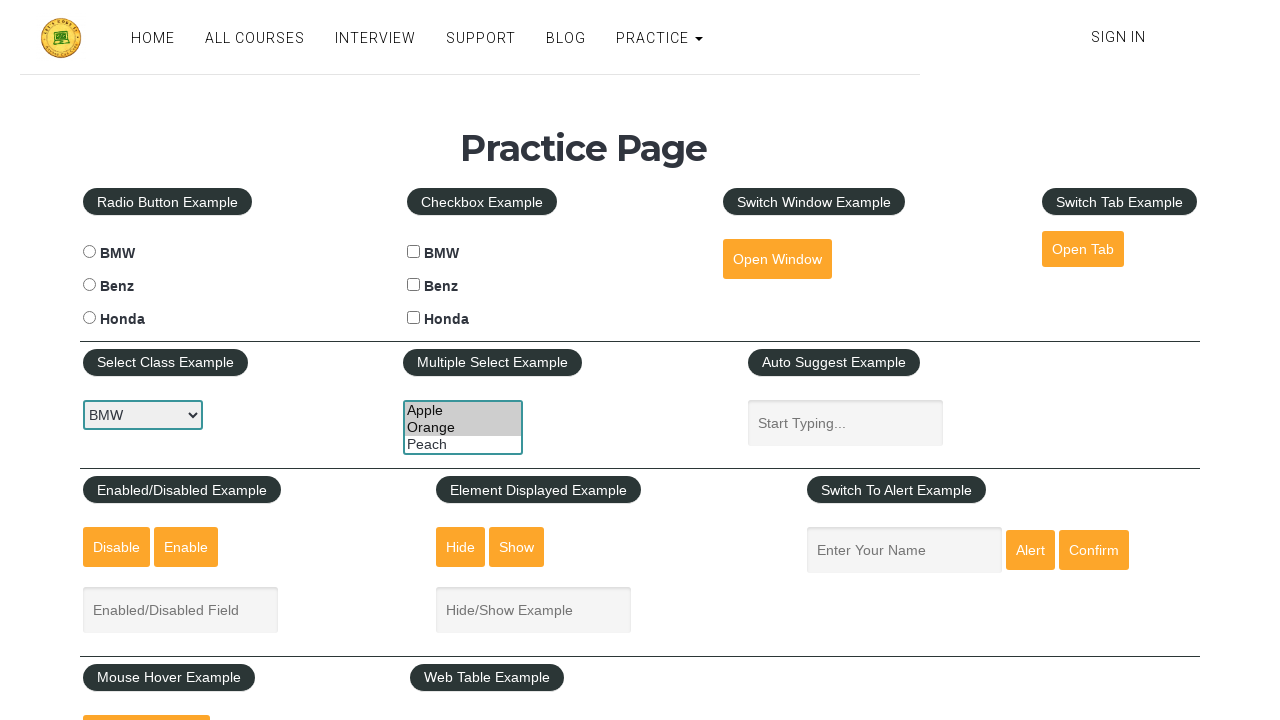

Verified multiple select dropdown is visible
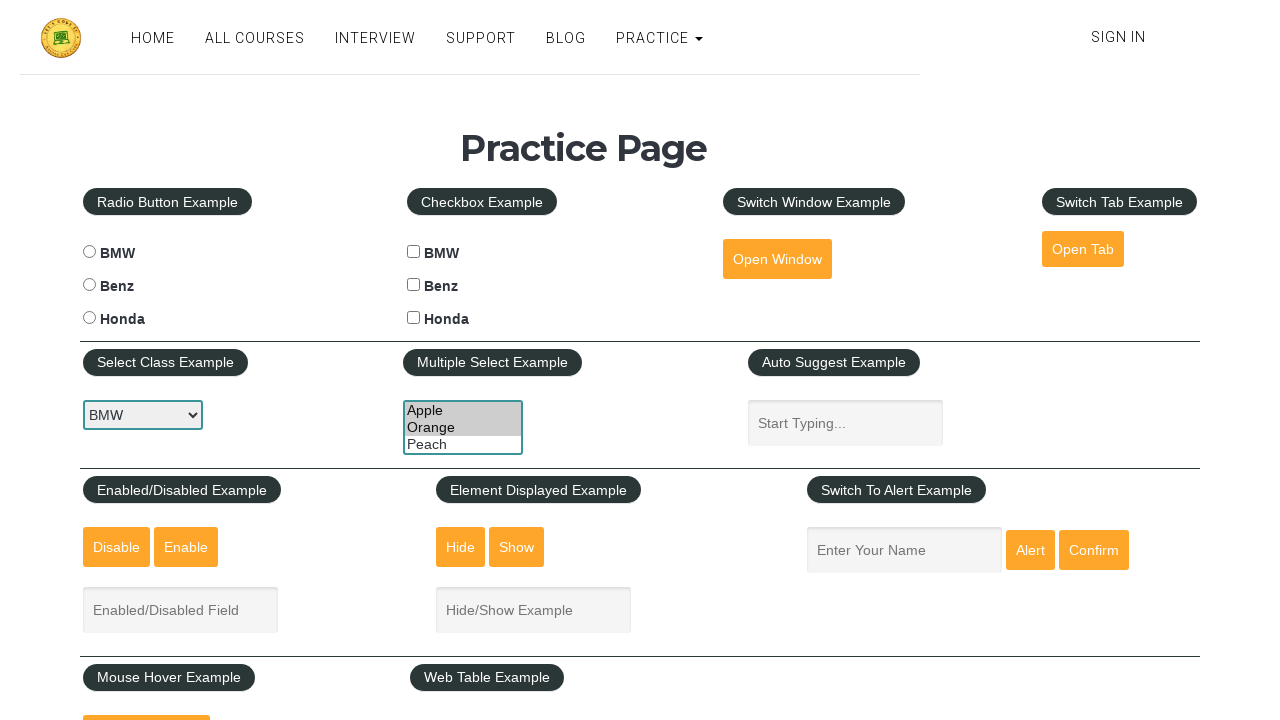

Verified multiple select dropdown is enabled
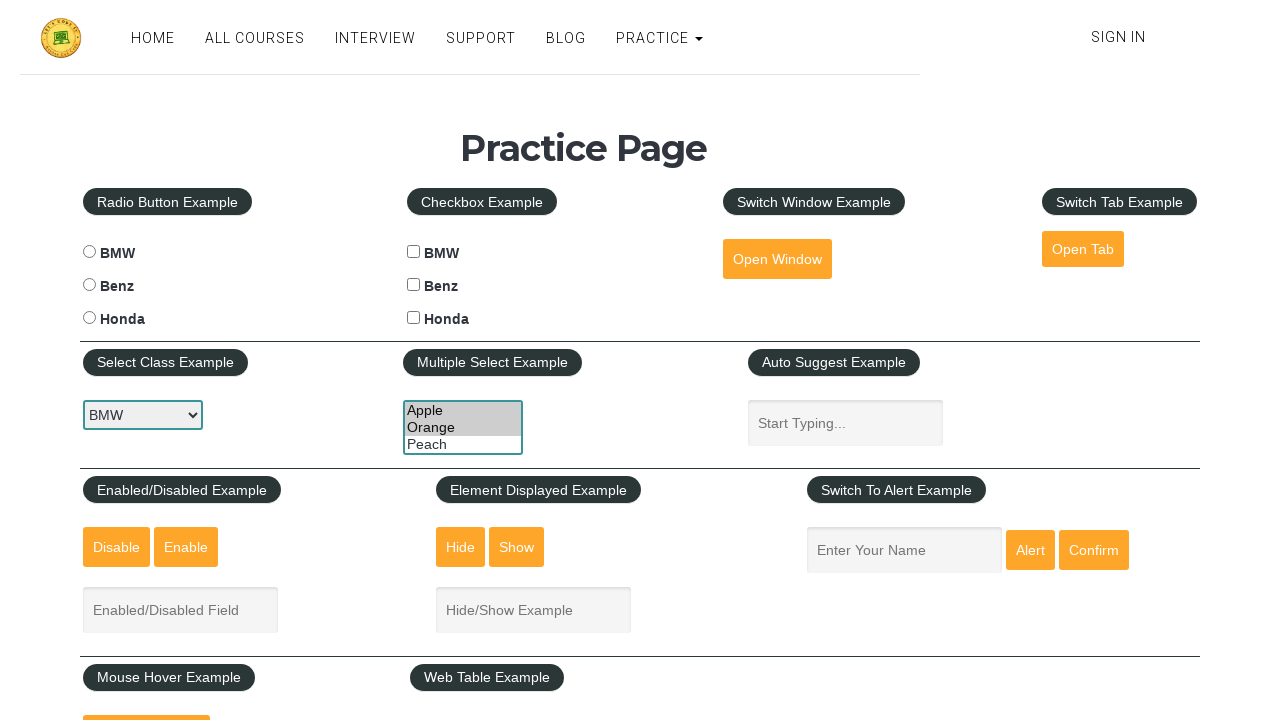

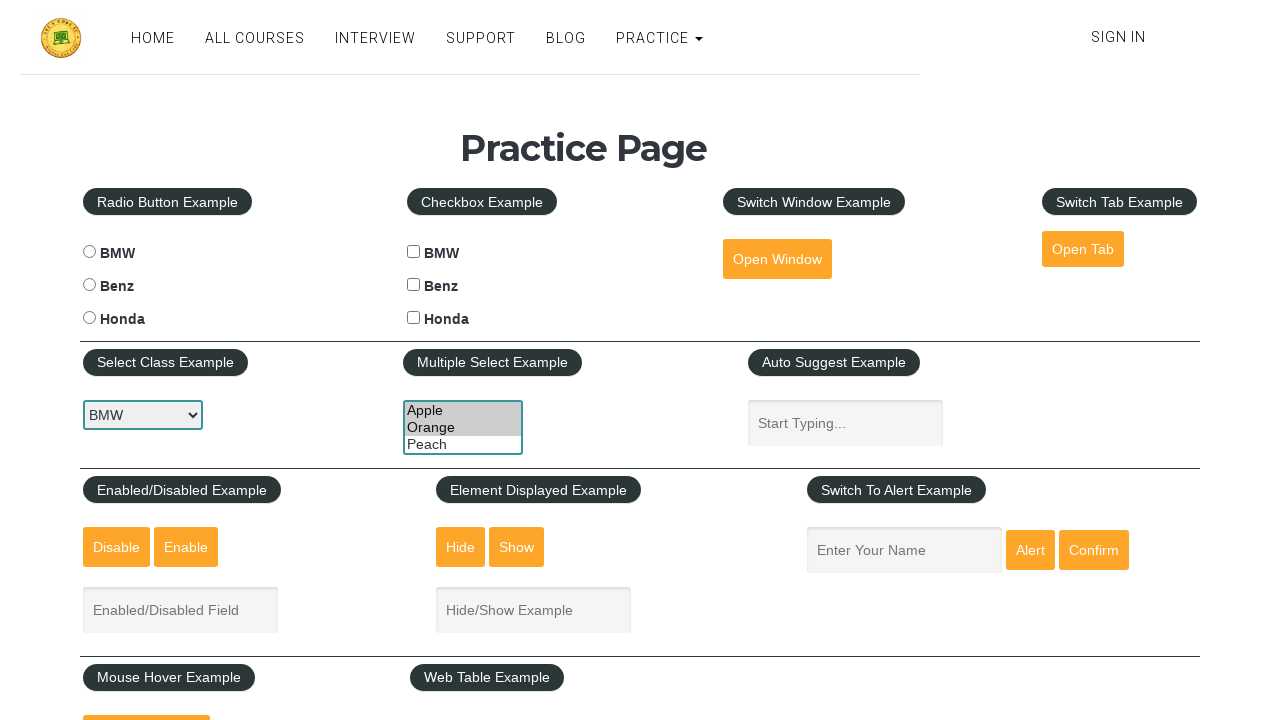